Tests keyboard navigation actions on SpiceJet website by scrolling to bottom and top of the page using keyboard shortcuts

Starting URL: http://spicejet.com

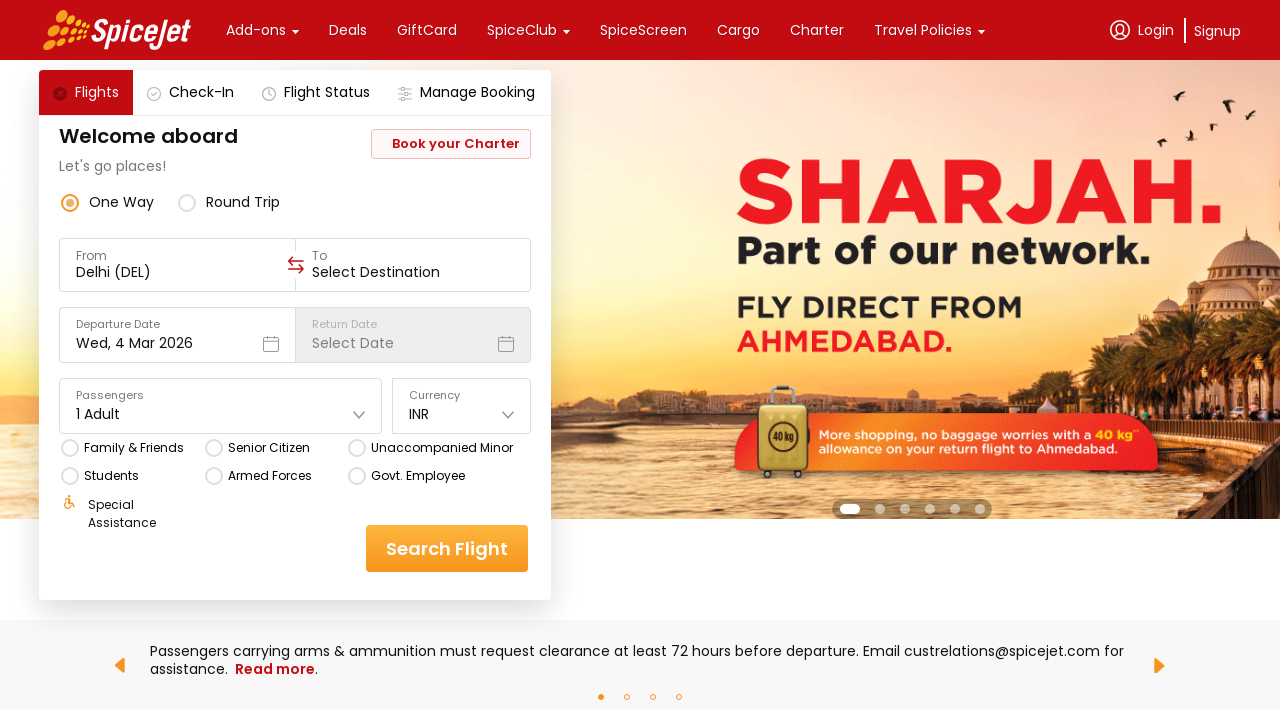

Pressed Control key down
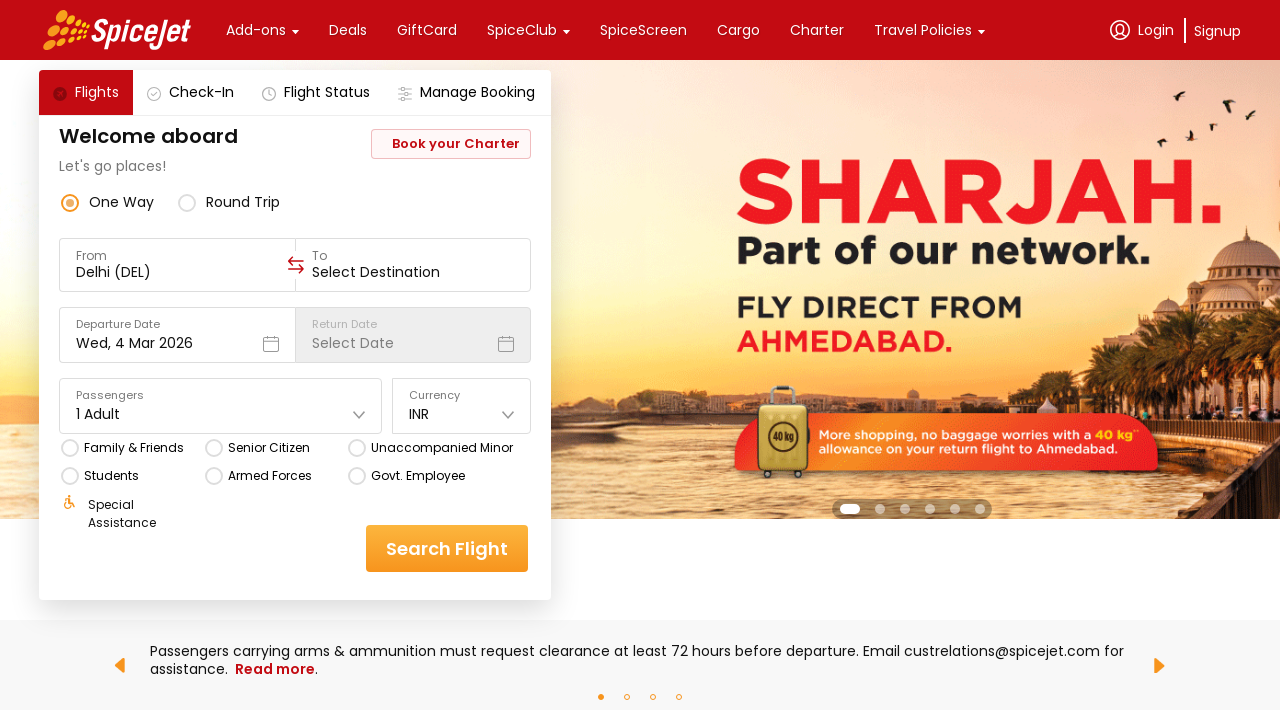

Pressed End key to scroll to bottom of page
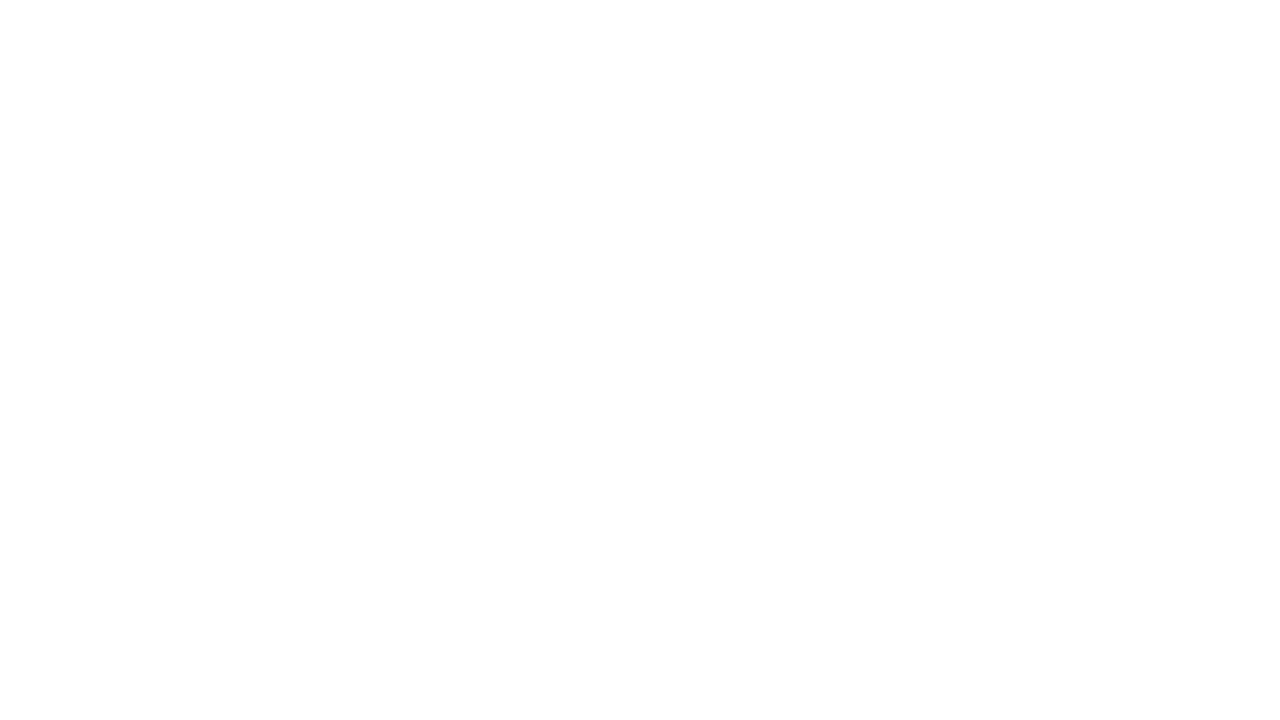

Released Control key
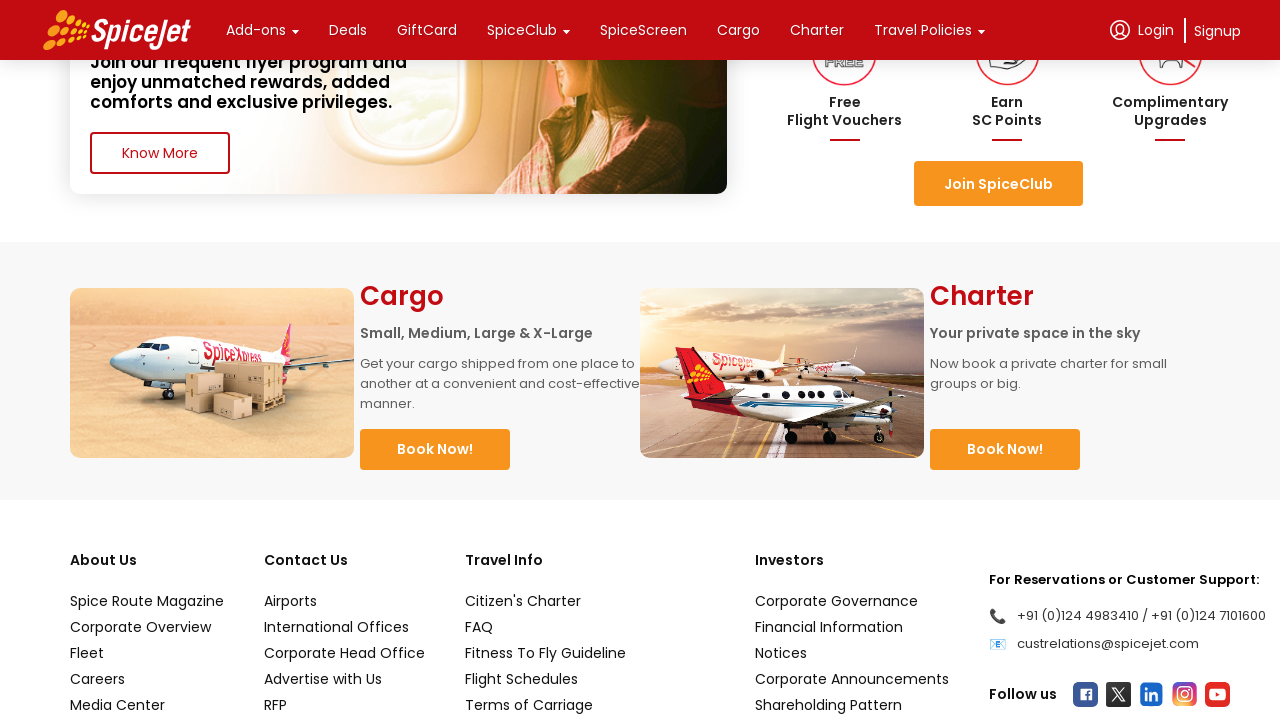

Waited 4 seconds for scroll animation to complete
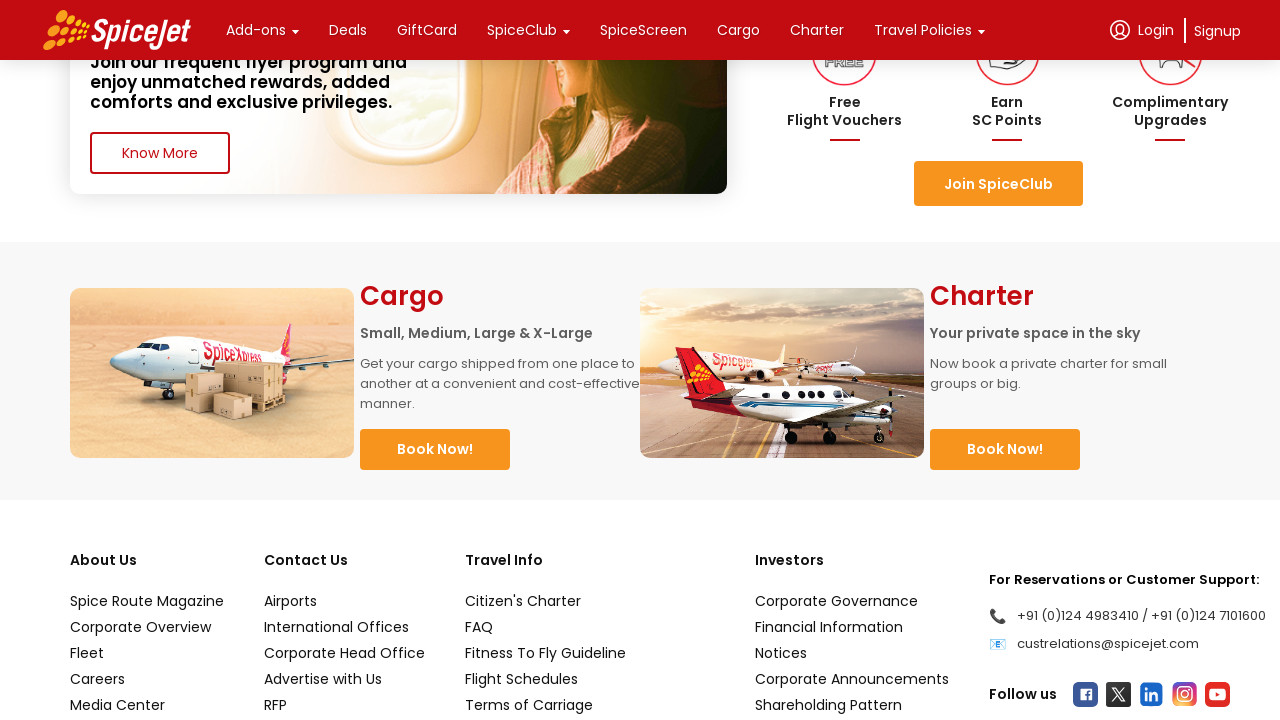

Pressed Control key down
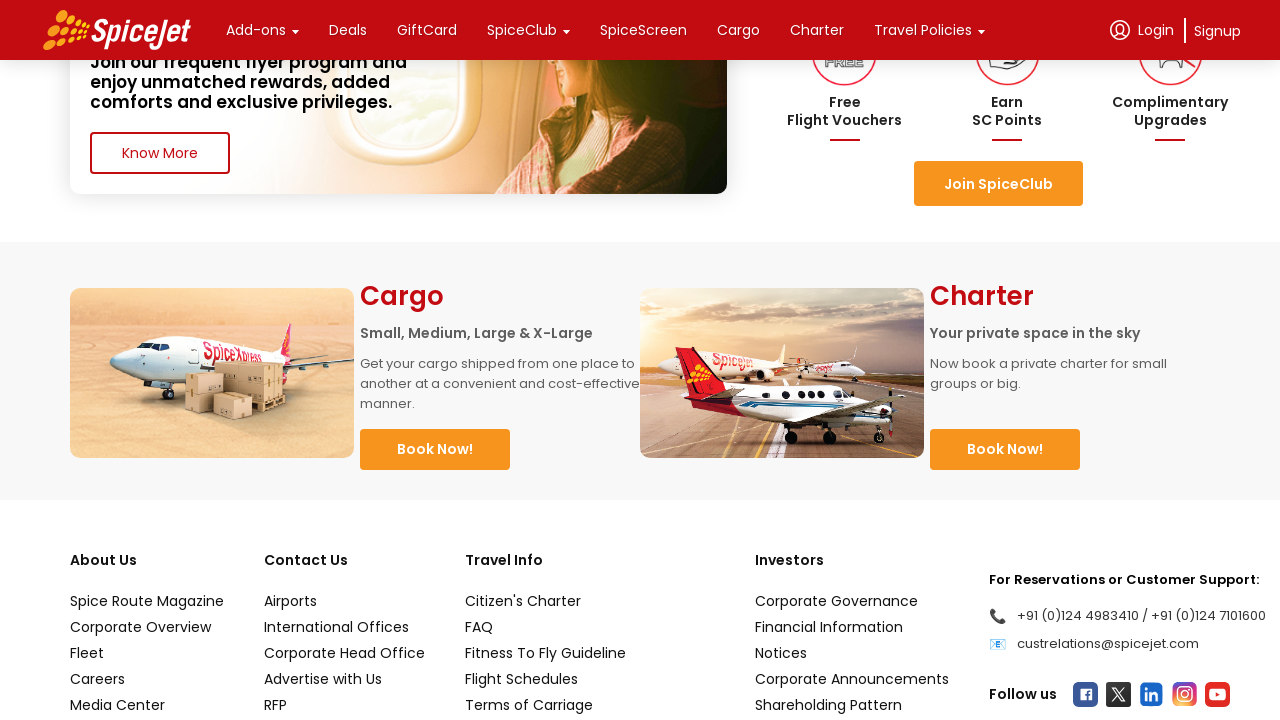

Pressed Home key to scroll back to top of page
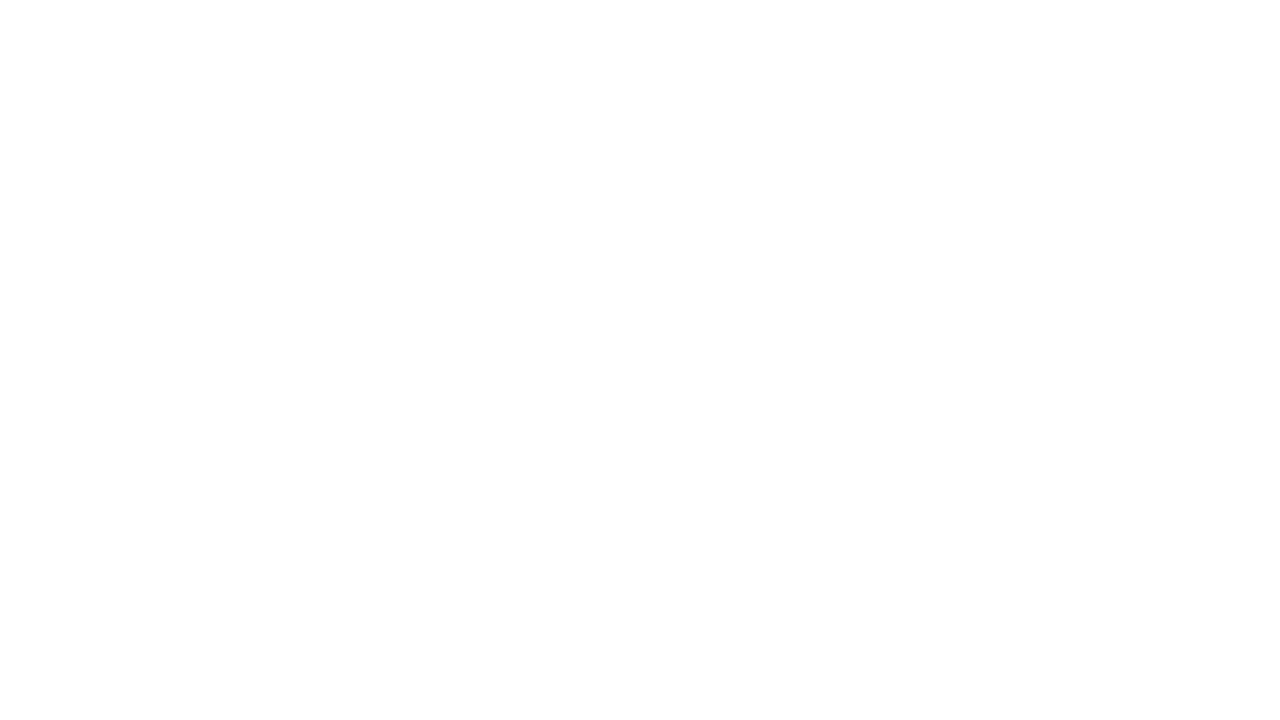

Released Control key
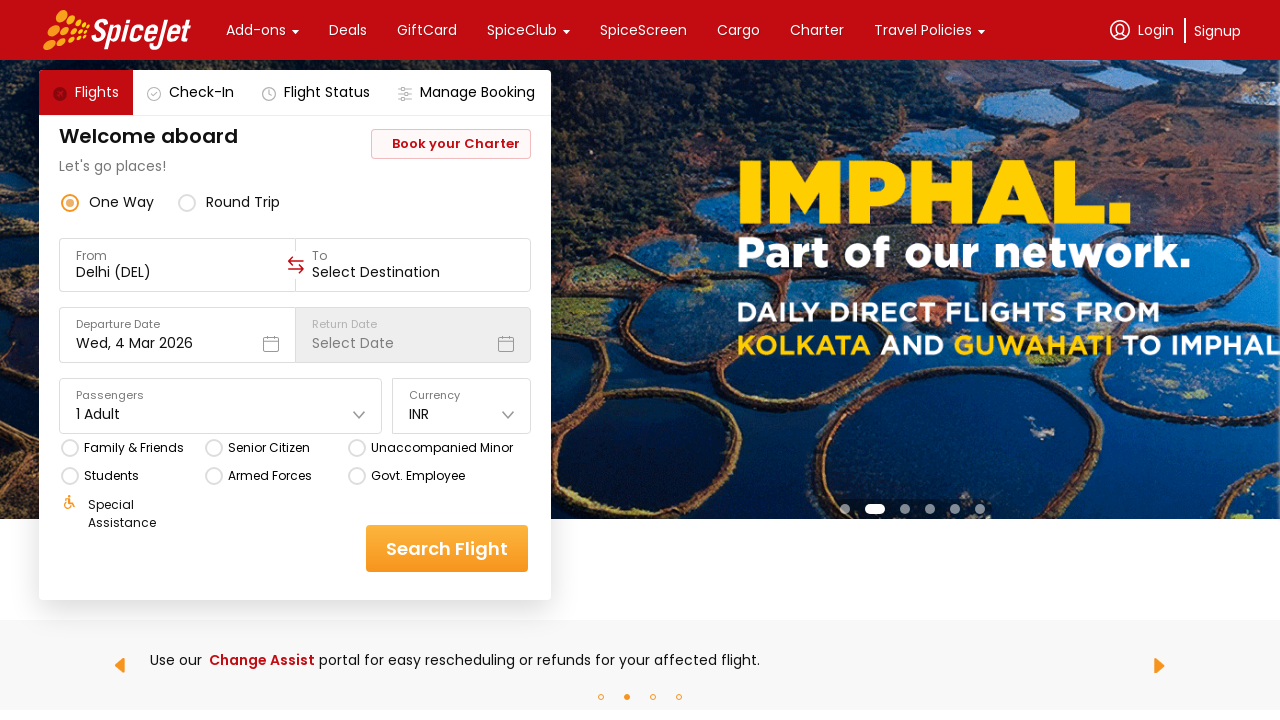

Pressed Alt key down
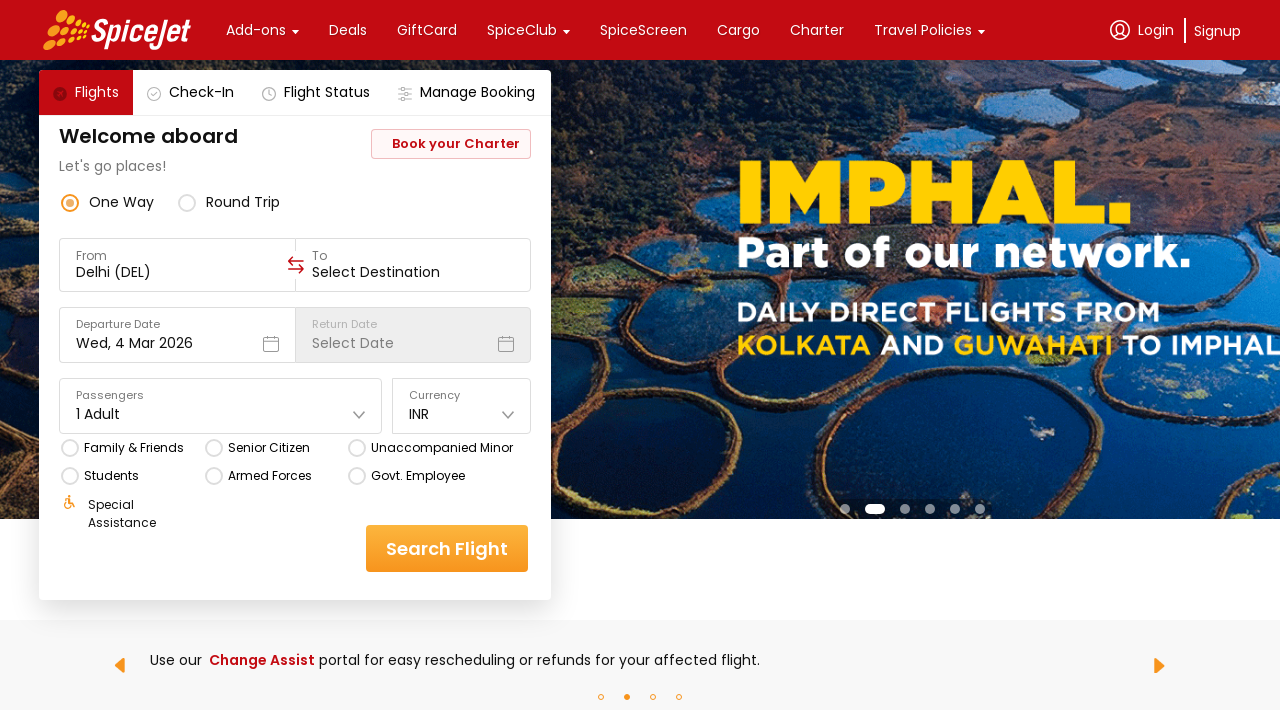

Pressed F1 key with Alt modifier
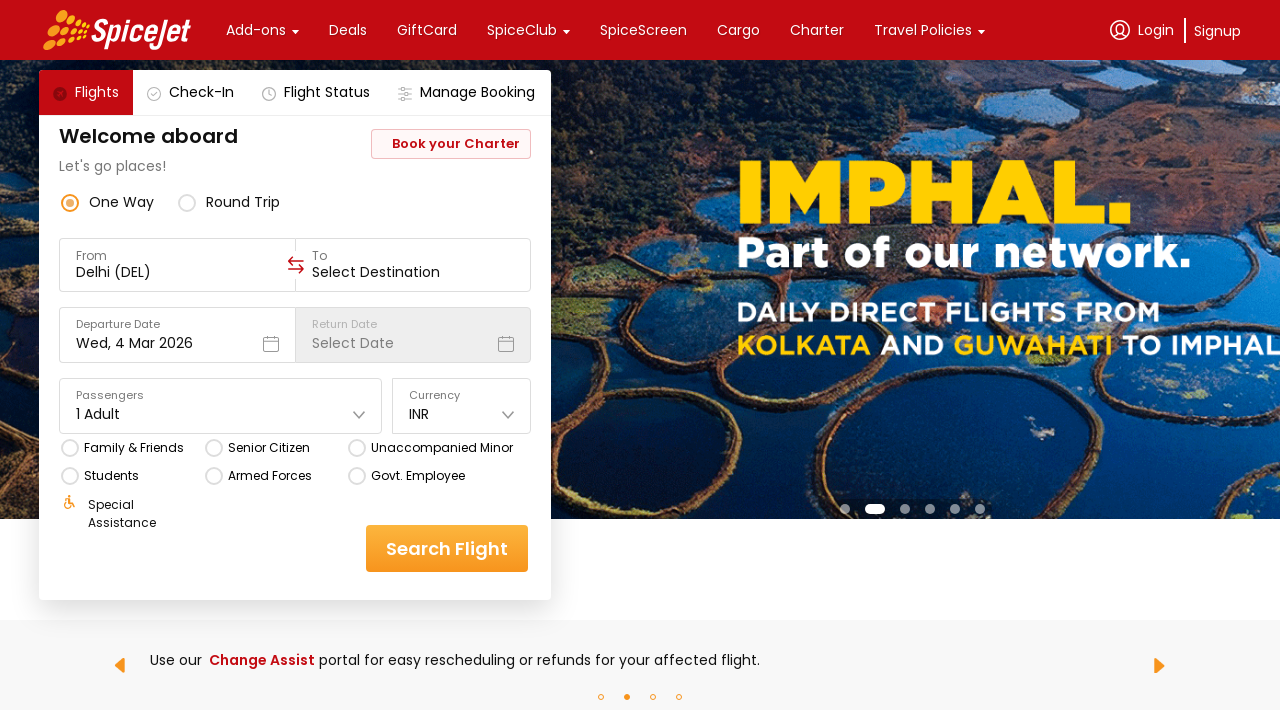

Released Alt key
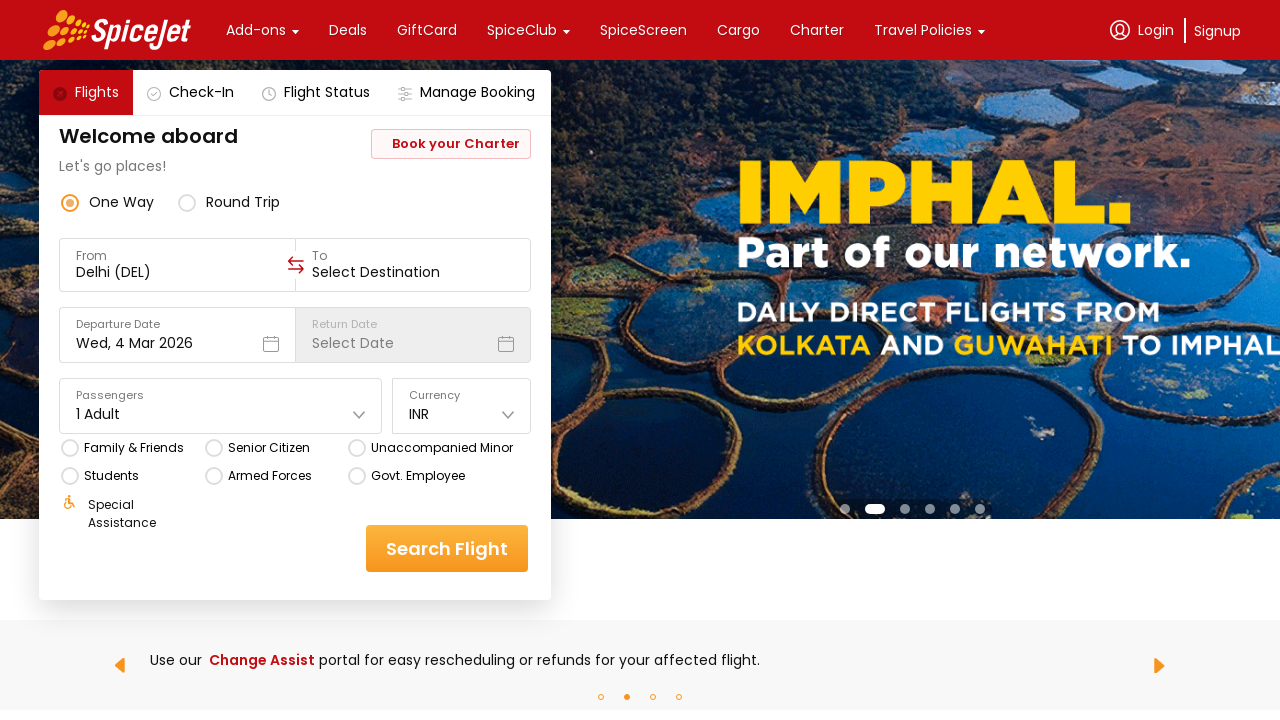

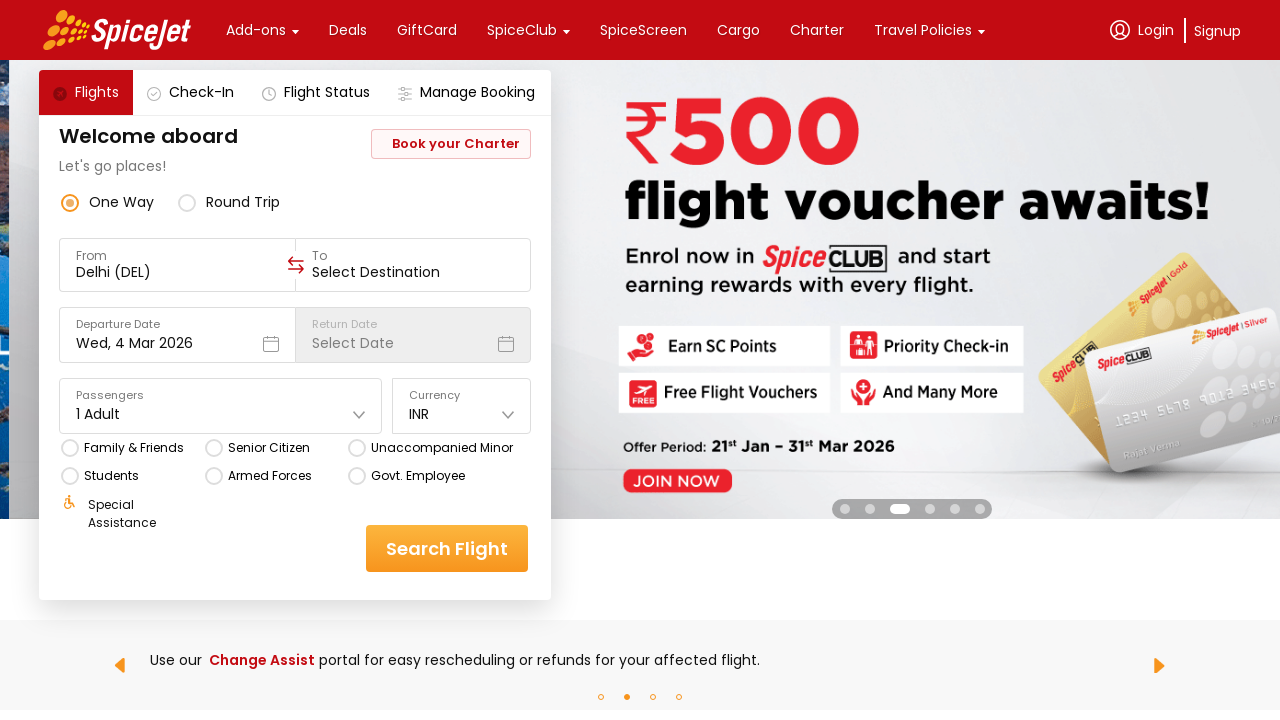